Tests mouse interaction functionality including hovering over an element to reveal a menu, clicking a reload link, clicking a checkbox, and double-clicking another checkbox on a practice automation page.

Starting URL: https://rahulshettyacademy.com/AutomationPractice/

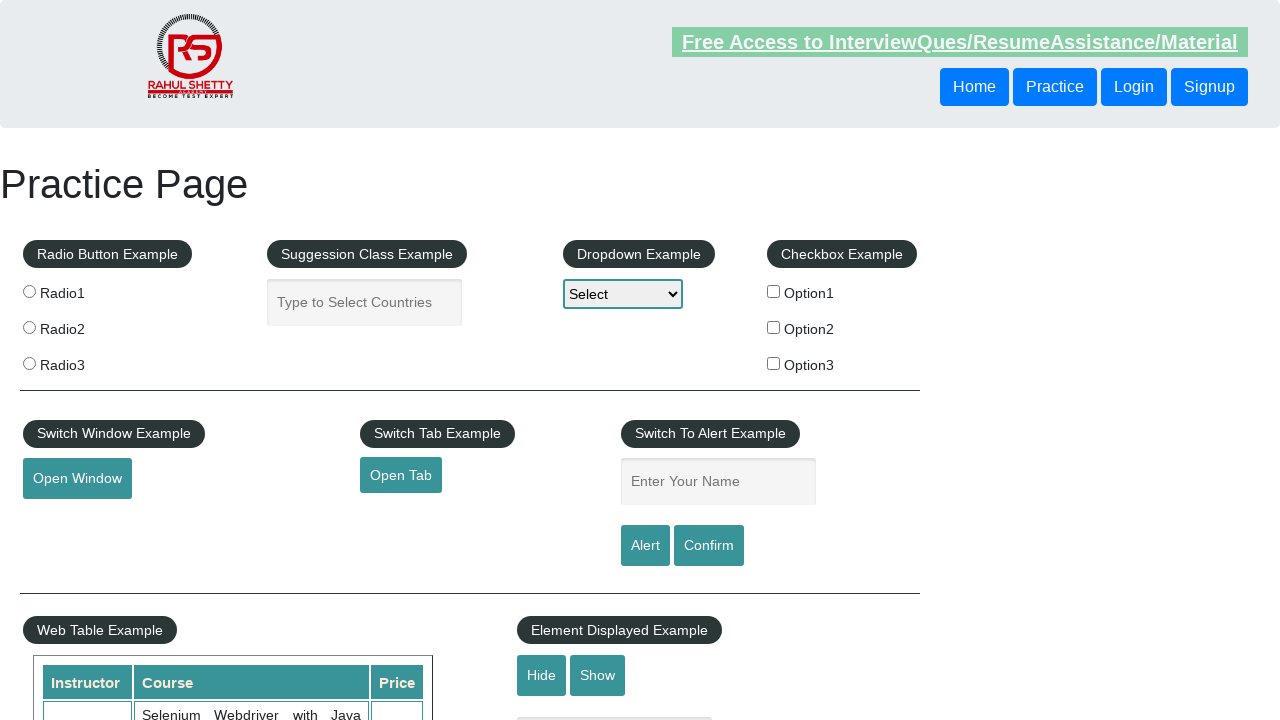

Hovered over mouse hover element to reveal dropdown menu at (83, 361) on #mousehover
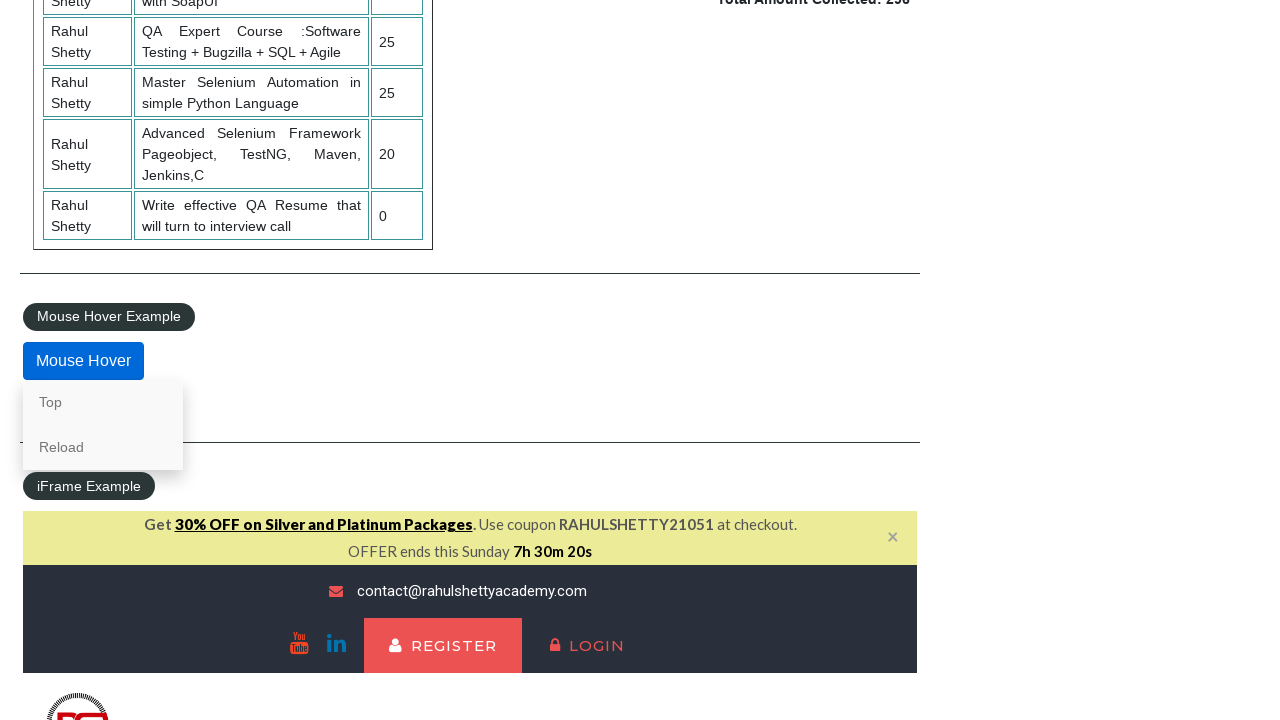

Clicked on Reload link in dropdown menu at (103, 447) on text=Reload
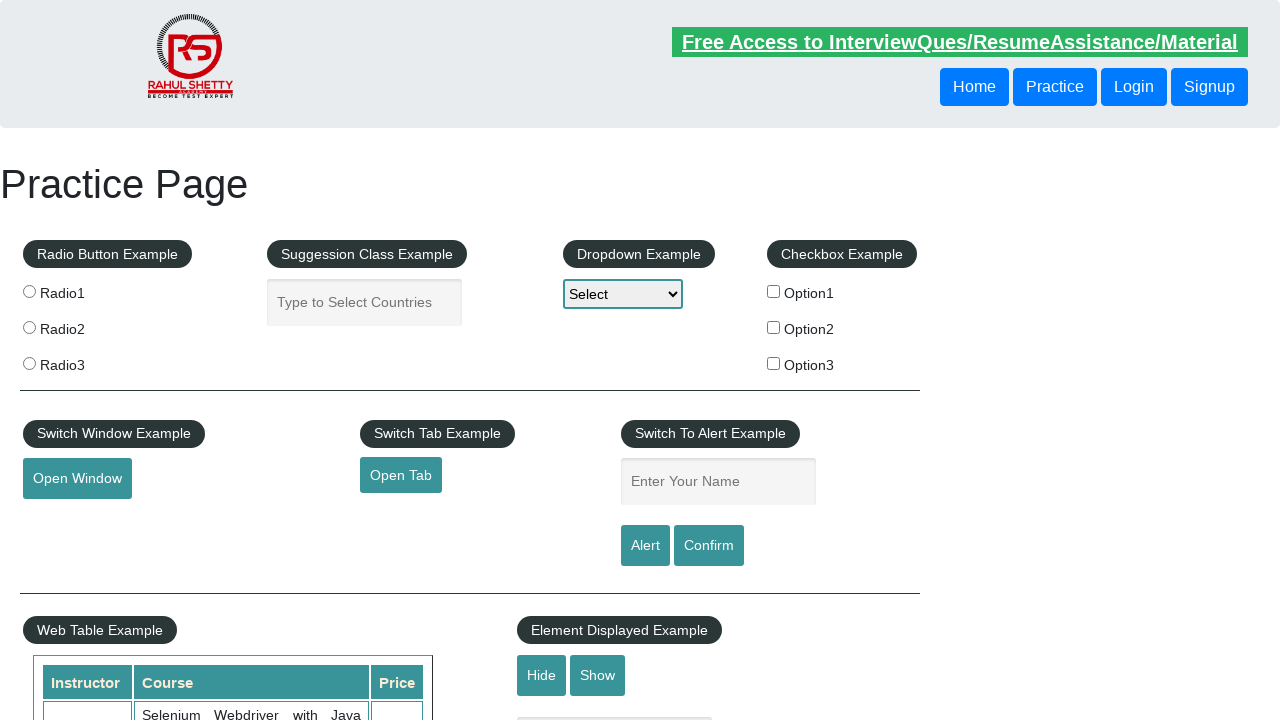

Page reloaded and DOM content loaded
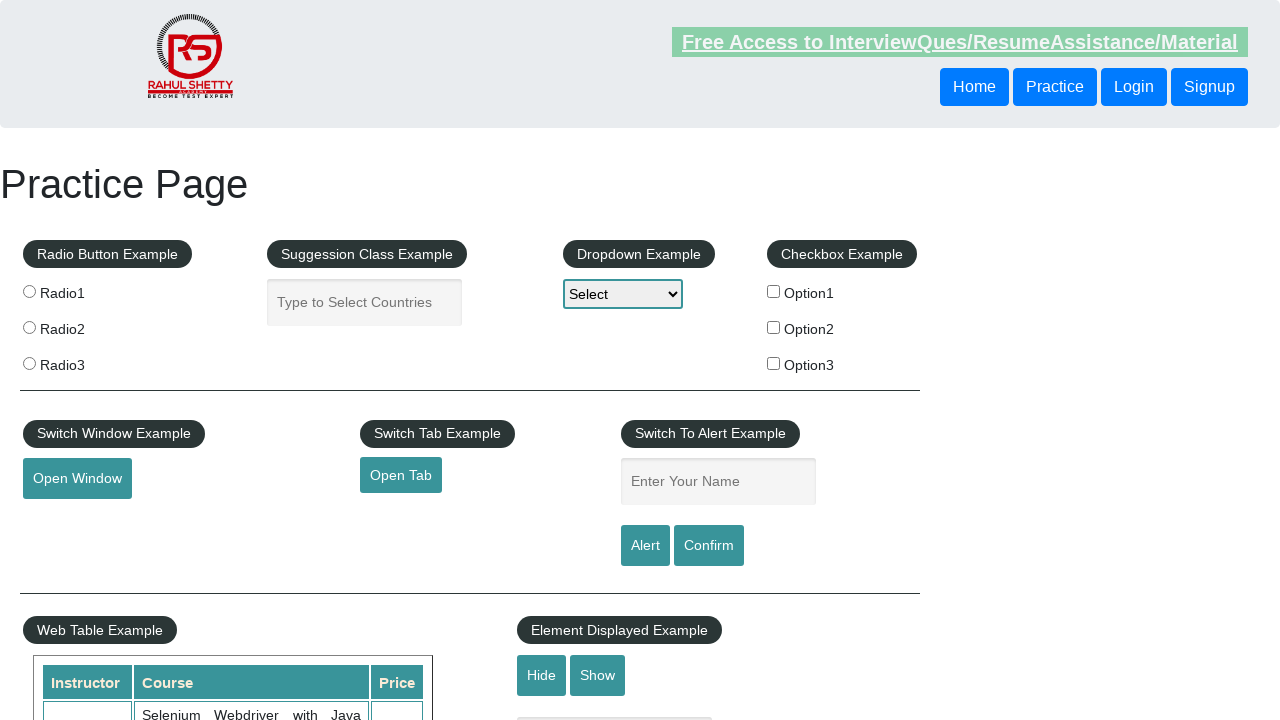

Clicked on checkbox option 1 at (774, 291) on #checkBoxOption1
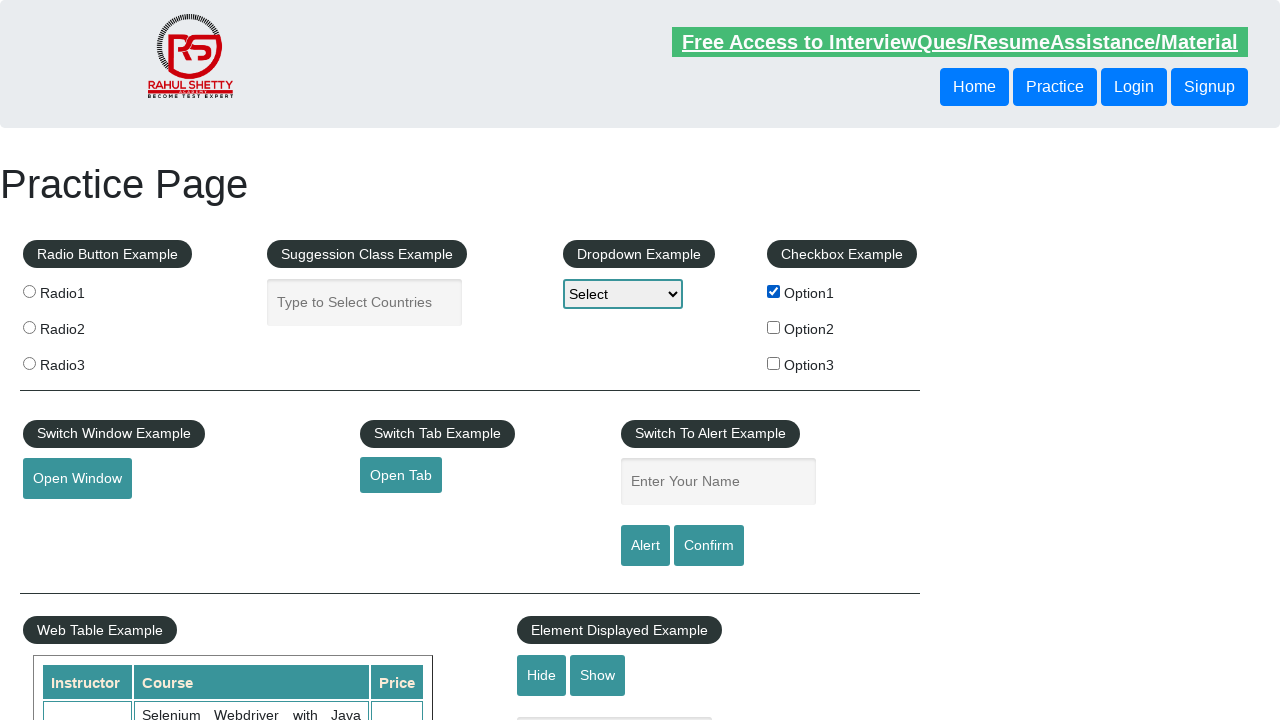

Double-clicked on checkbox option 2 at (774, 327) on #checkBoxOption2
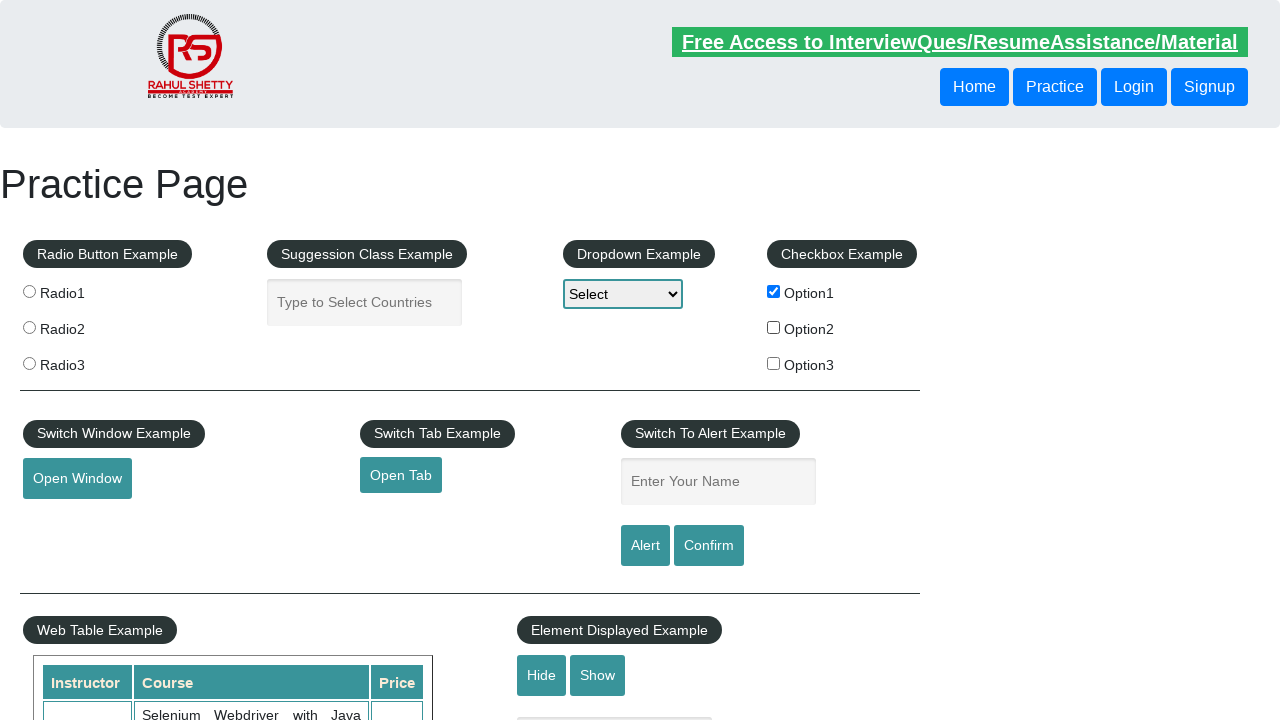

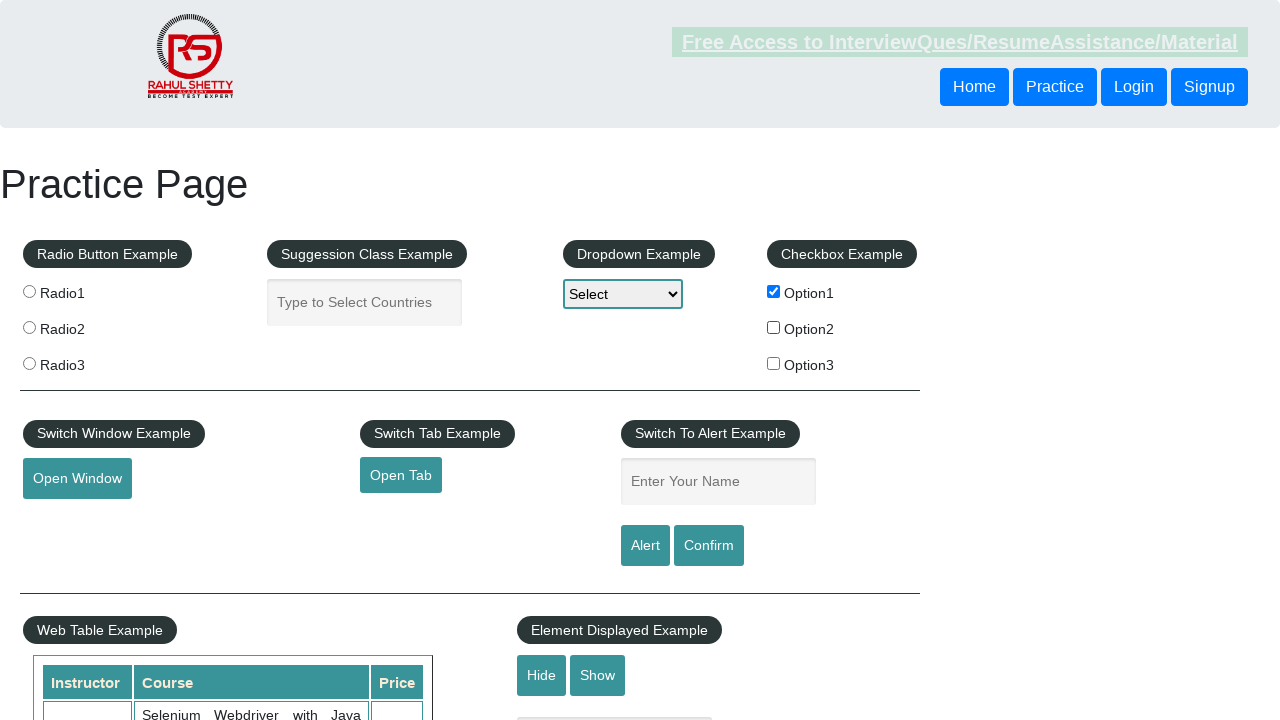